Tests handling of a chatbot popup by hovering over it and then dismissing it

Starting URL: https://classic.crmpro.com/index.html

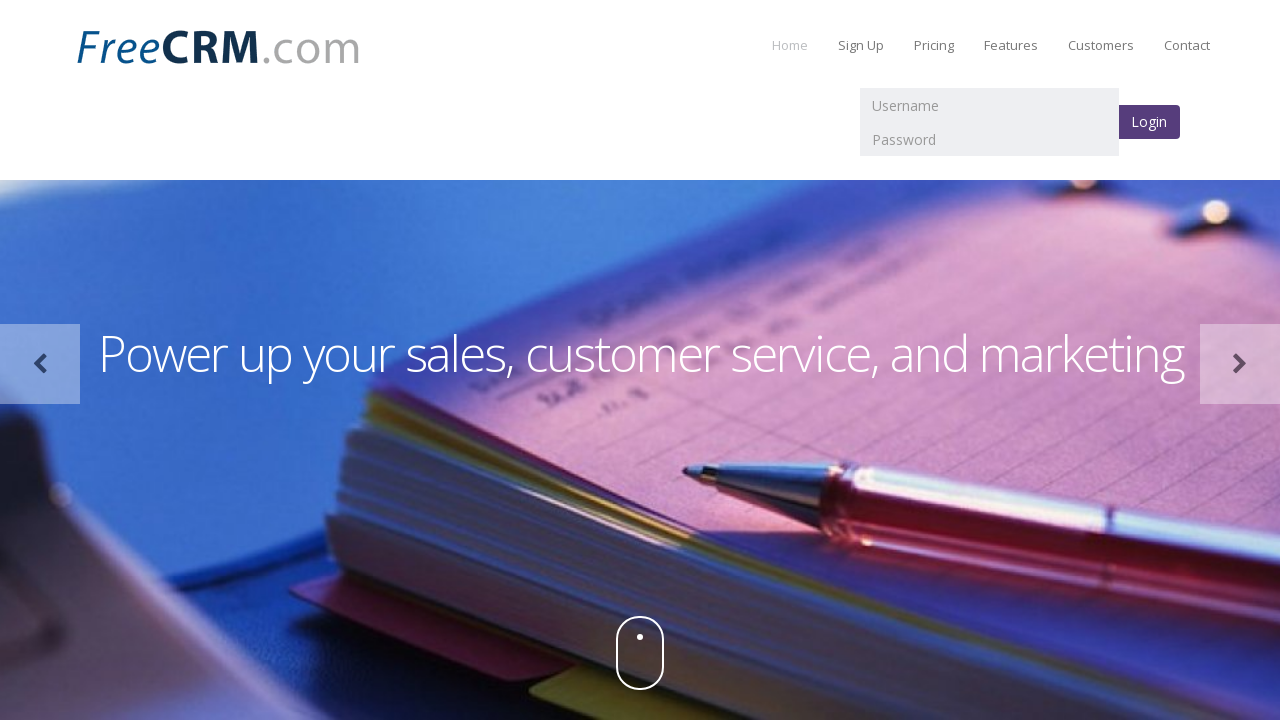

Located chatbot iframe with intercom class
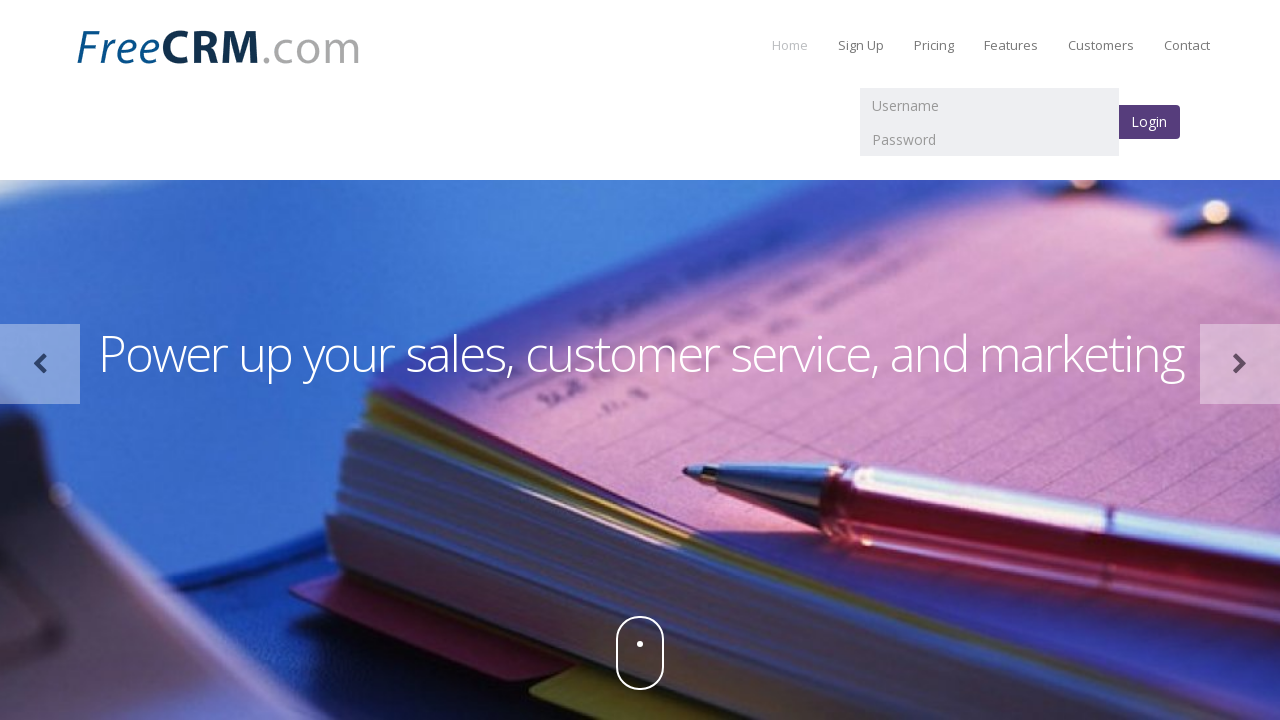

Chatbot popup not found - may not appear on this load on text='Sign up the team'
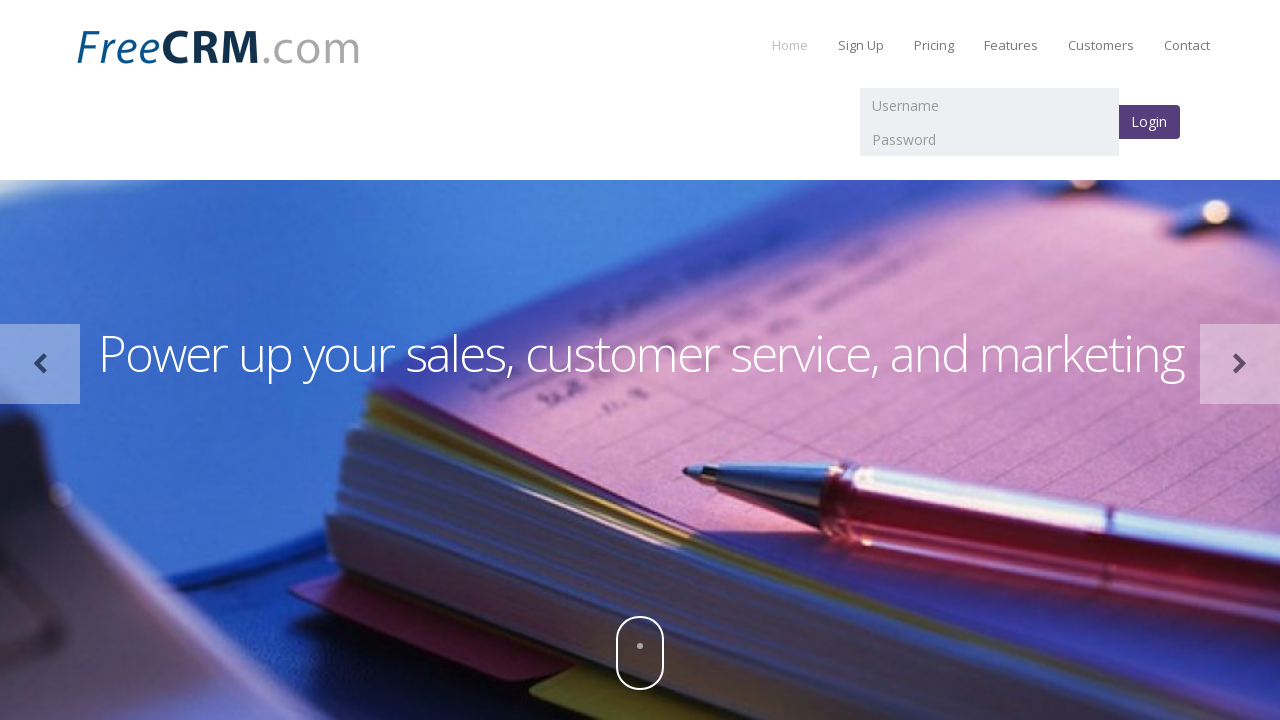

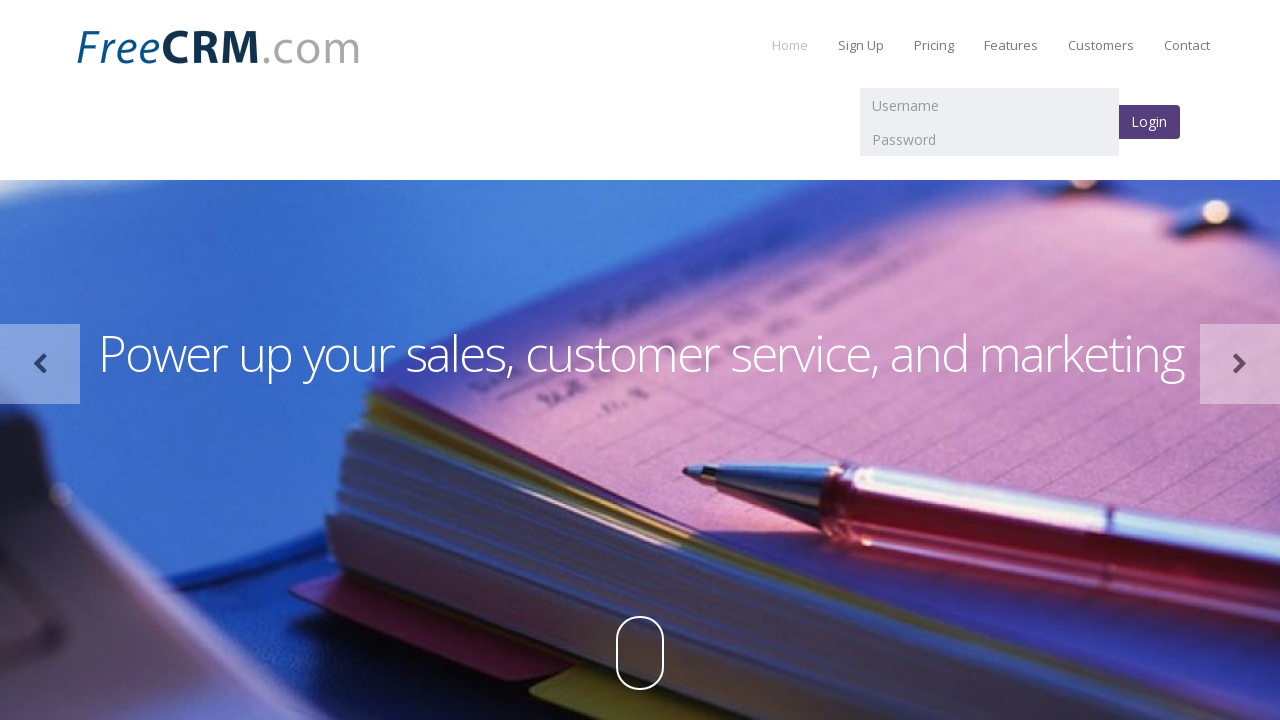